Navigates to a blog page and retrieves the browser window handle to demonstrate window handling functionality

Starting URL: http://omayo.blogspot.com/

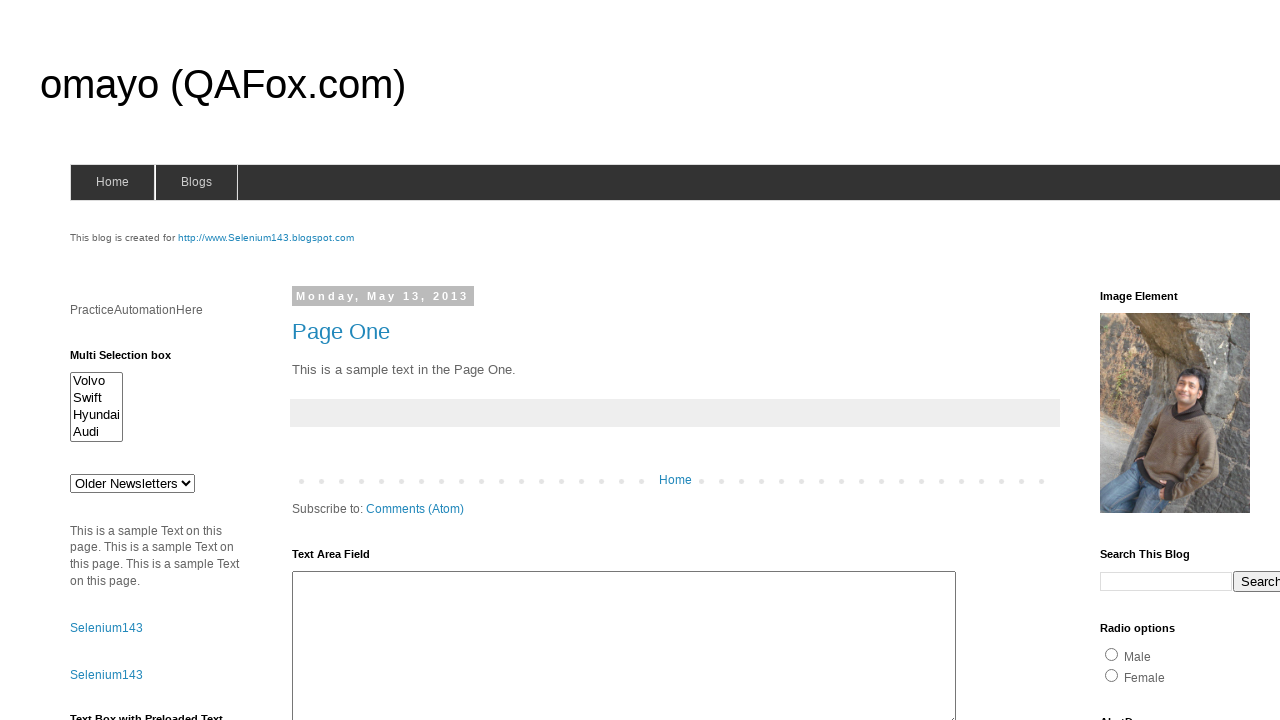

Navigated to http://omayo.blogspot.com/
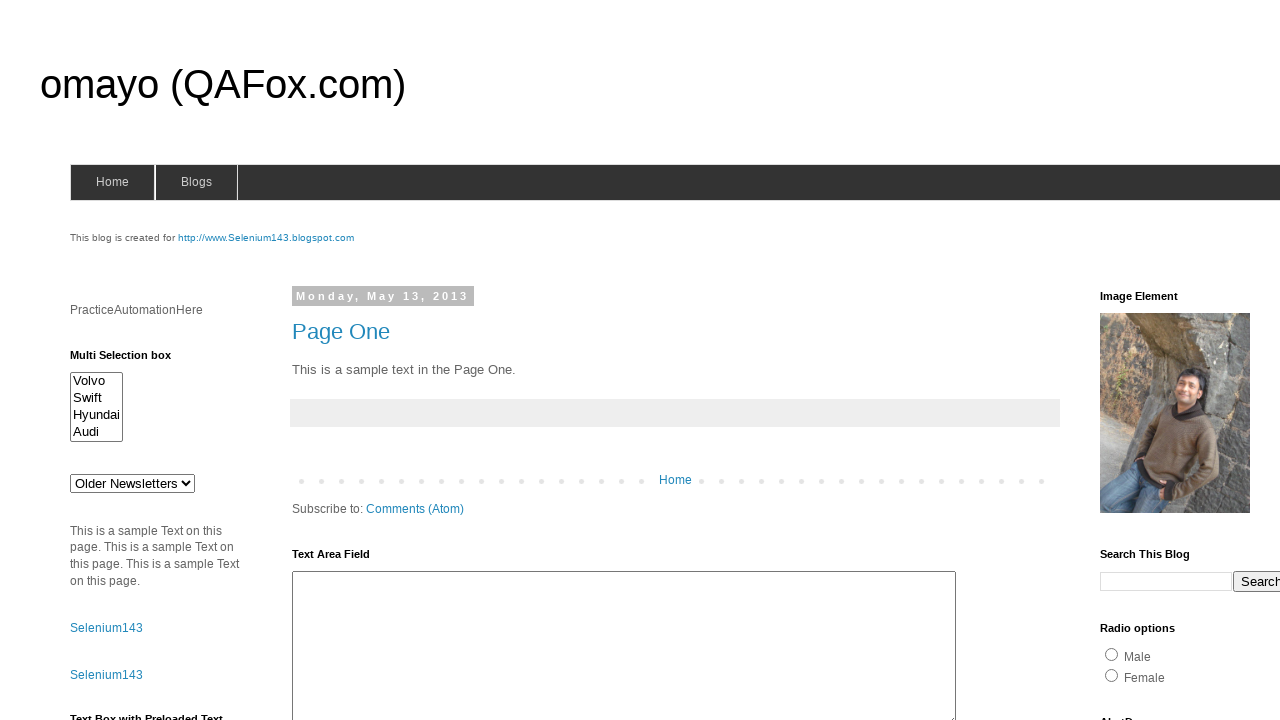

Waited for page to reach domcontentloaded state
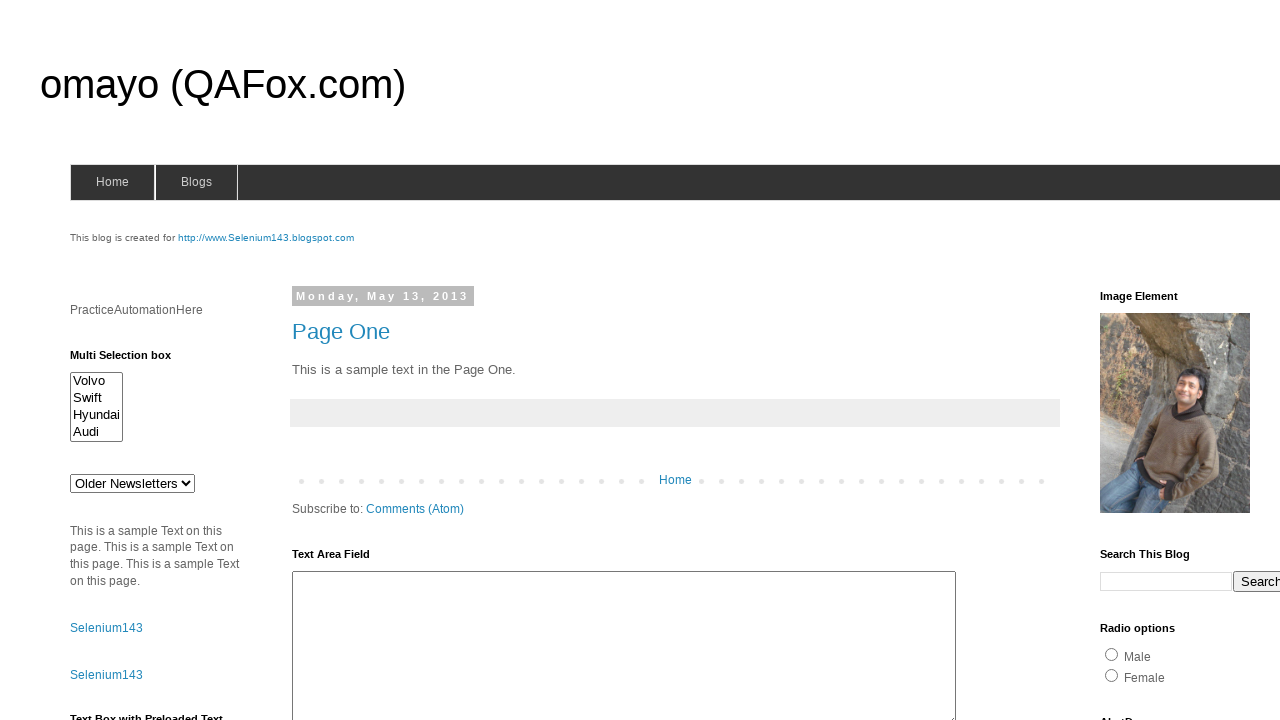

Retrieved page title
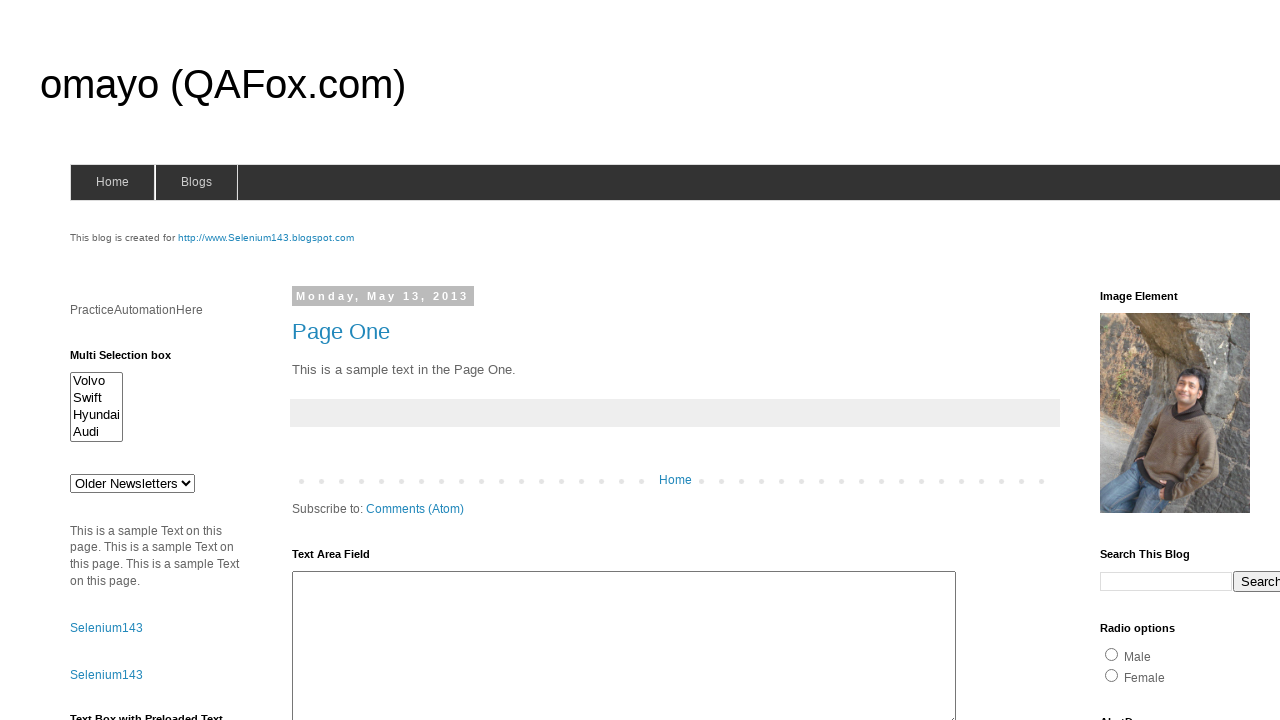

Retrieved page URL
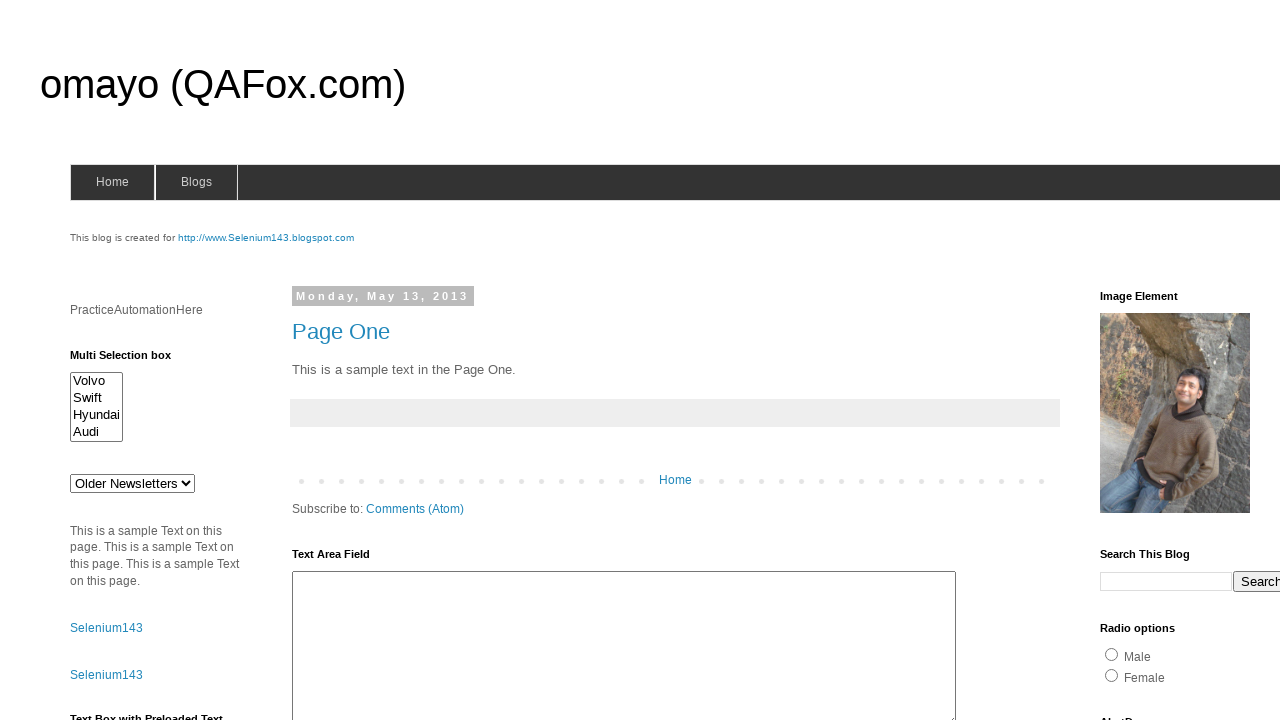

Verified that page loaded correctly - 'omayo' found in URL or title
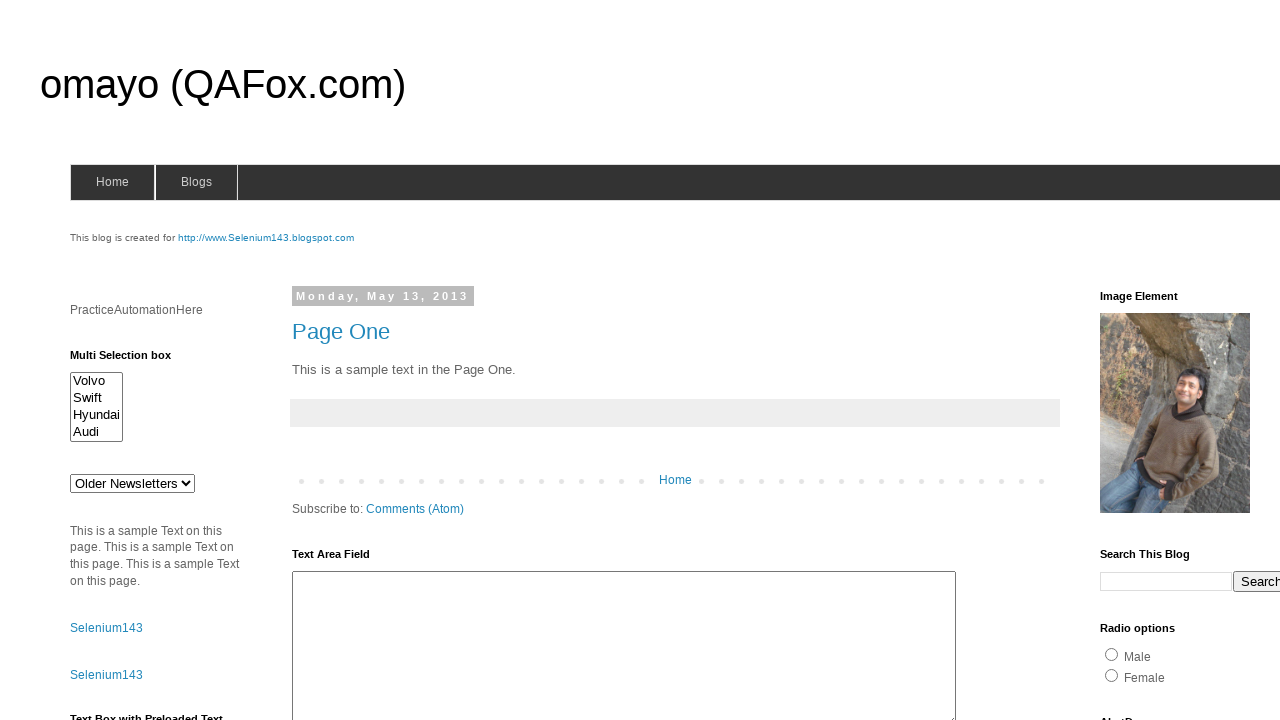

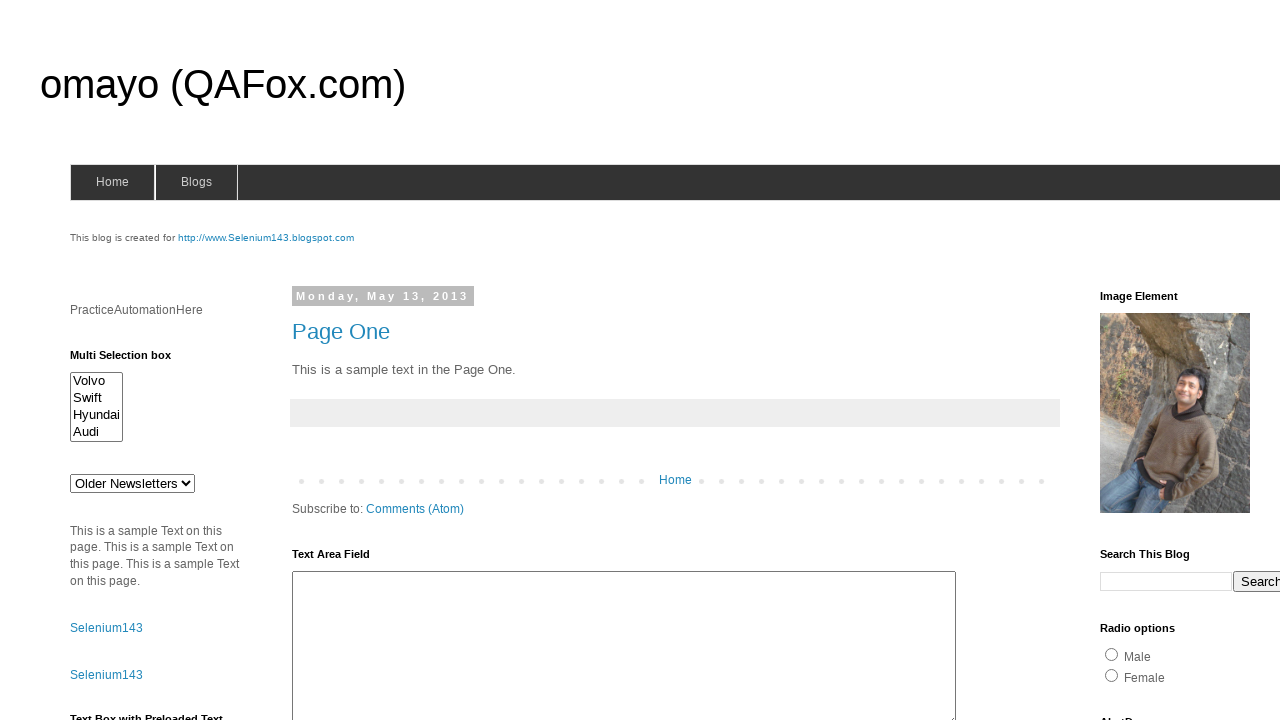